Tests registration form by filling in first name, last name, email, and phone number fields with test data

Starting URL: https://naveenautomationlabs.com/opencart/index.php?route=account/register

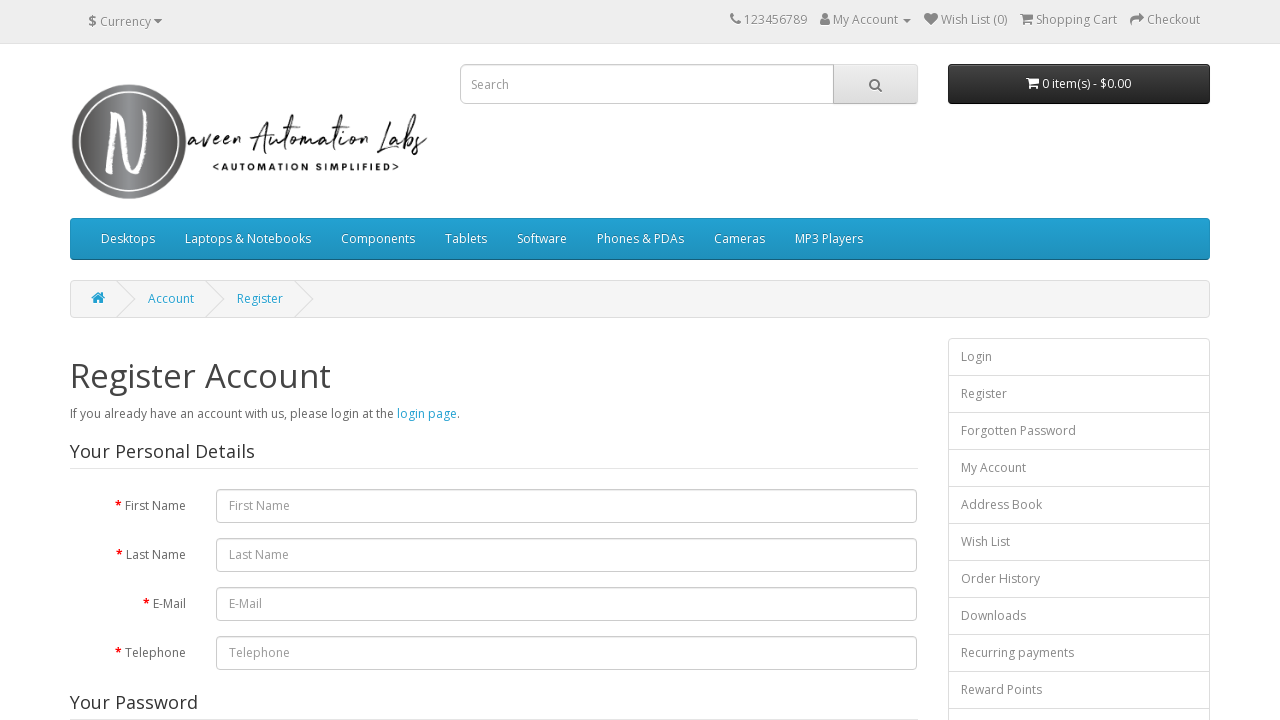

Filled first name field with 'Mahi' on input[name='firstname']
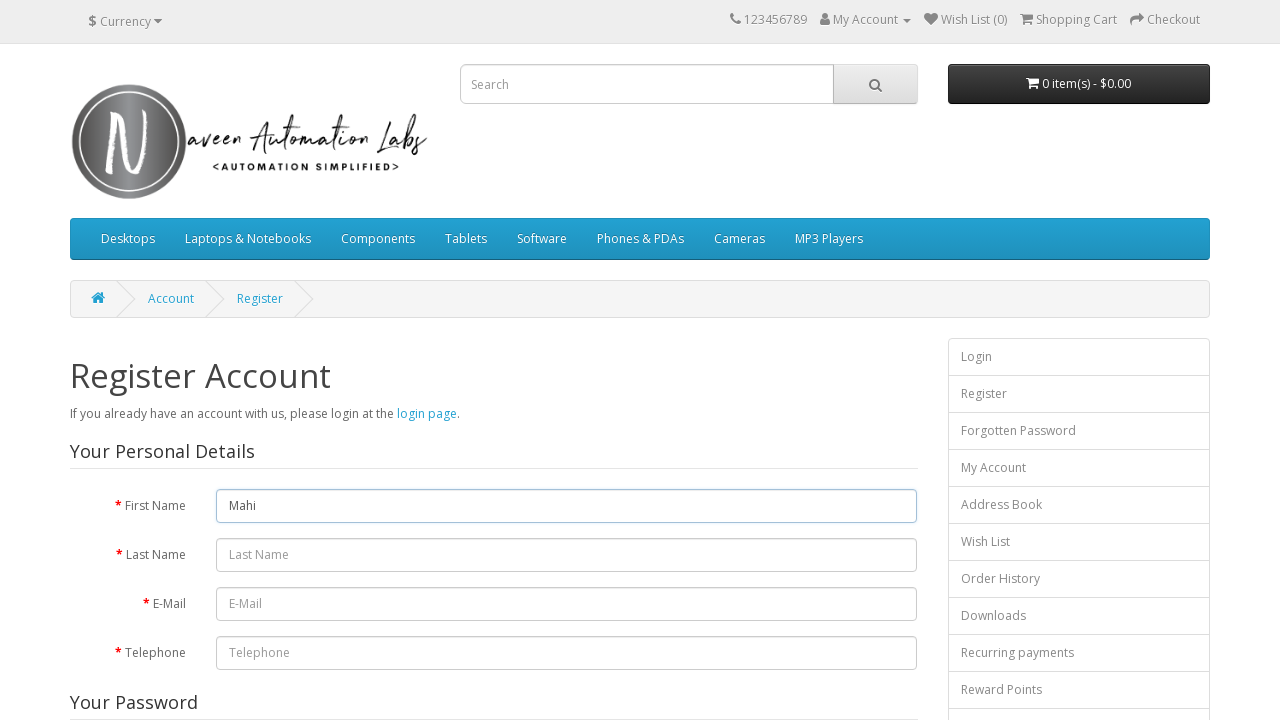

Filled last name field with 'Kumar' on input[name='lastname']
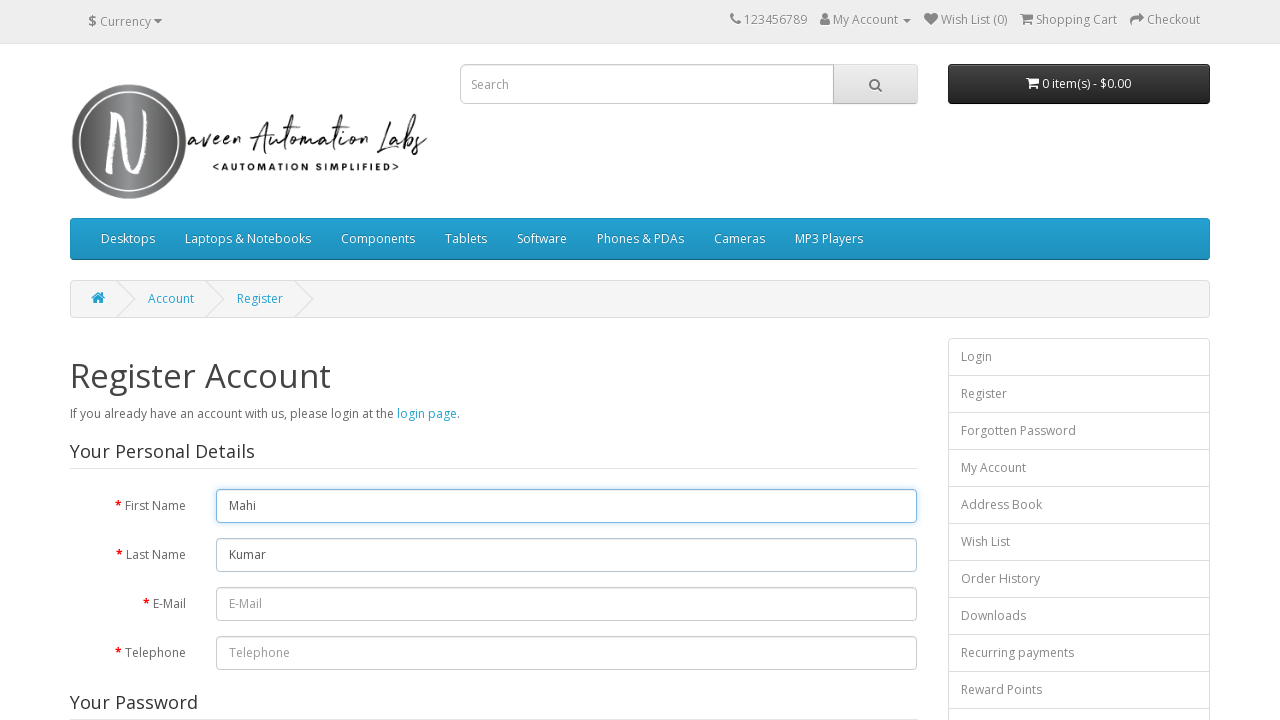

Filled email field with 'testuser2024@example.com' on input[name='email']
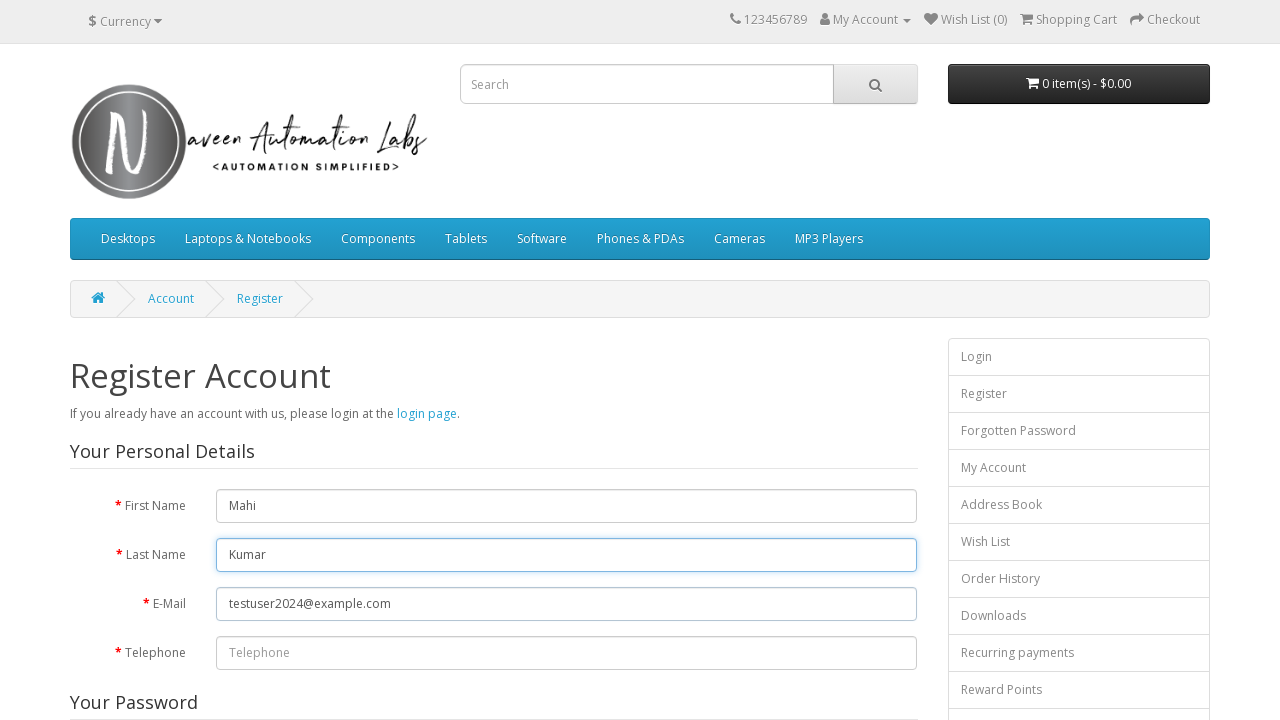

Filled telephone field with '555-123-4567' on input[name='telephone']
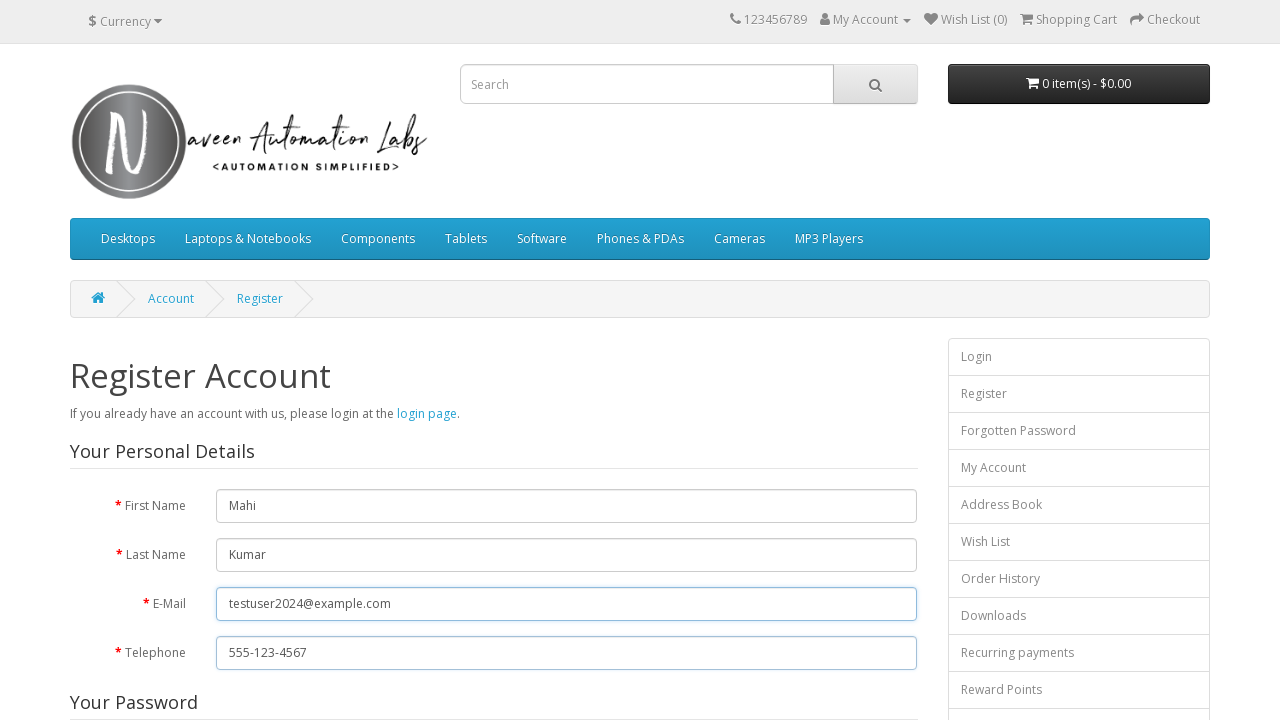

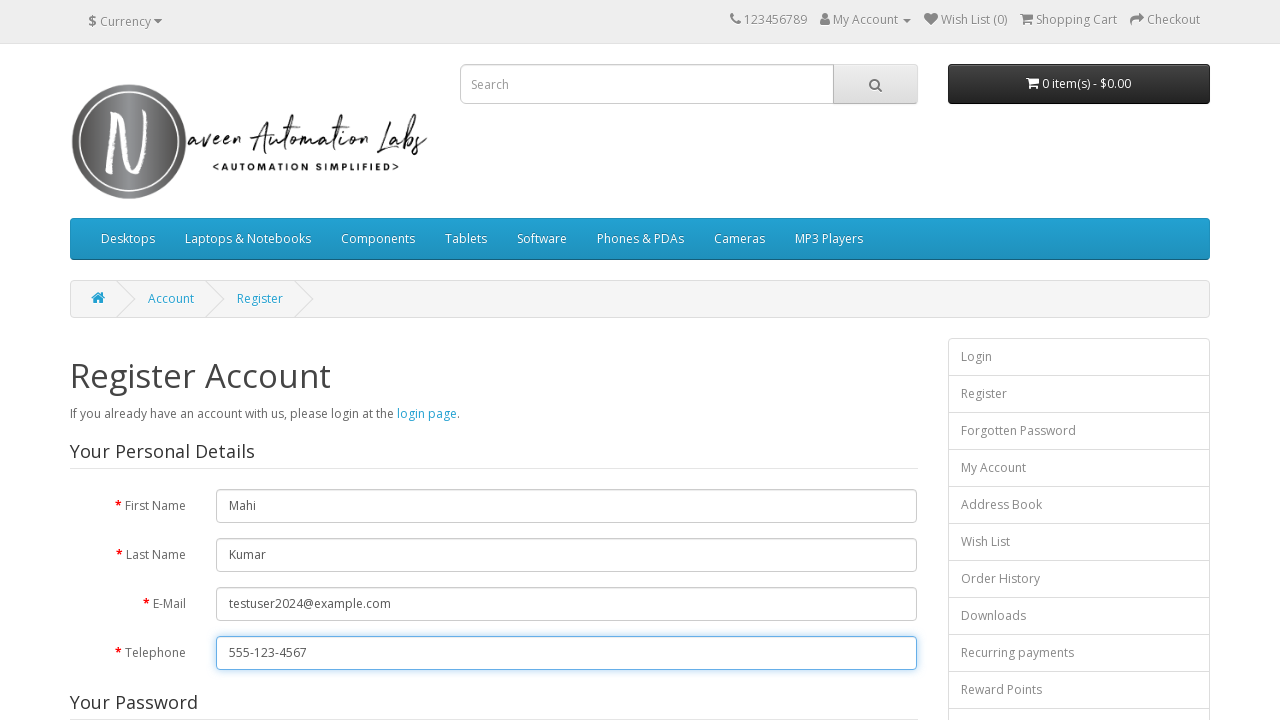